Tests dropdown selection functionality on OrangeHRM trial page by selecting country values using different methods (by index, value, and visible text)

Starting URL: https://www.orangehrm.com/orangehrm-30-day-trial/

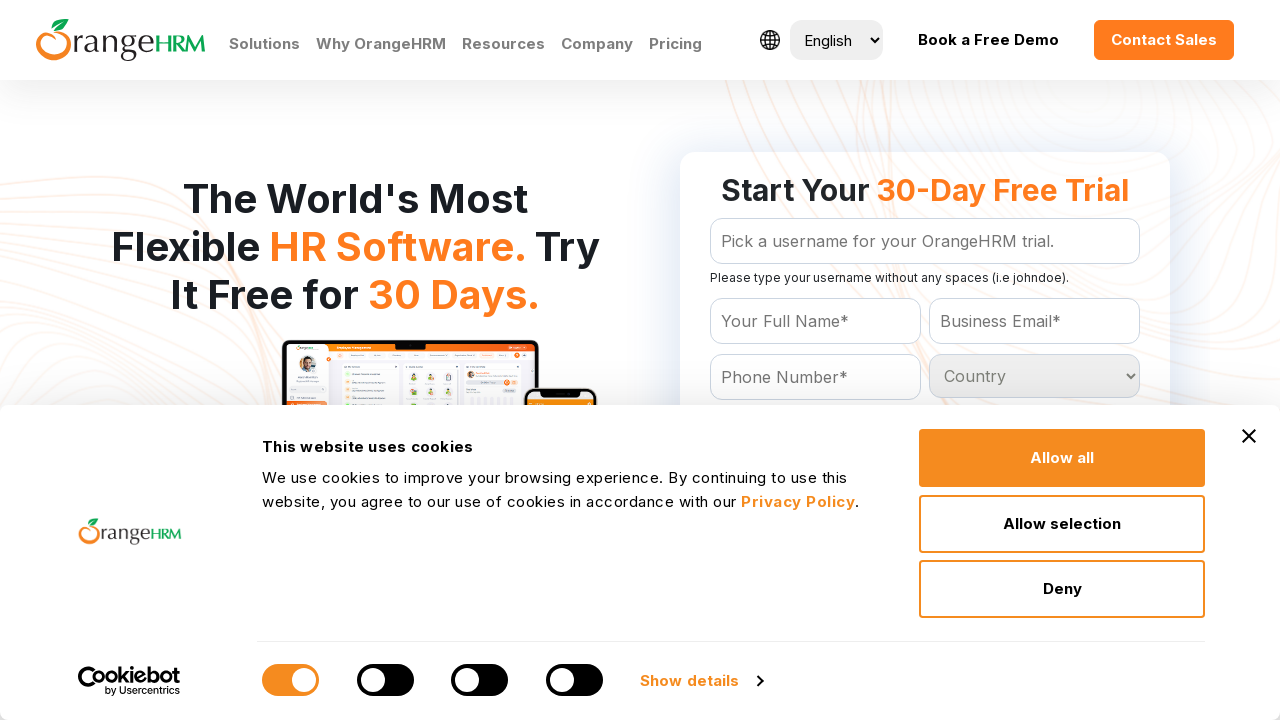

Located country dropdown element by ID
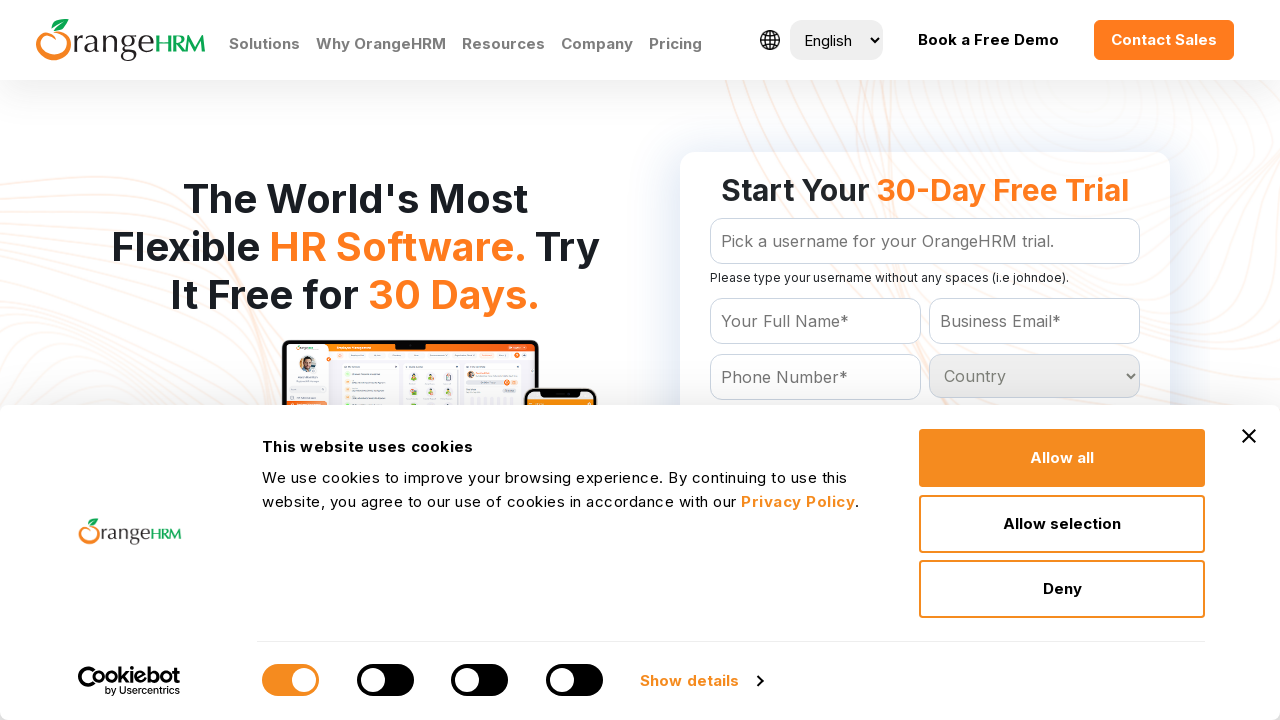

Selected 6th country option by index (index=5) on #Form_getForm_Country
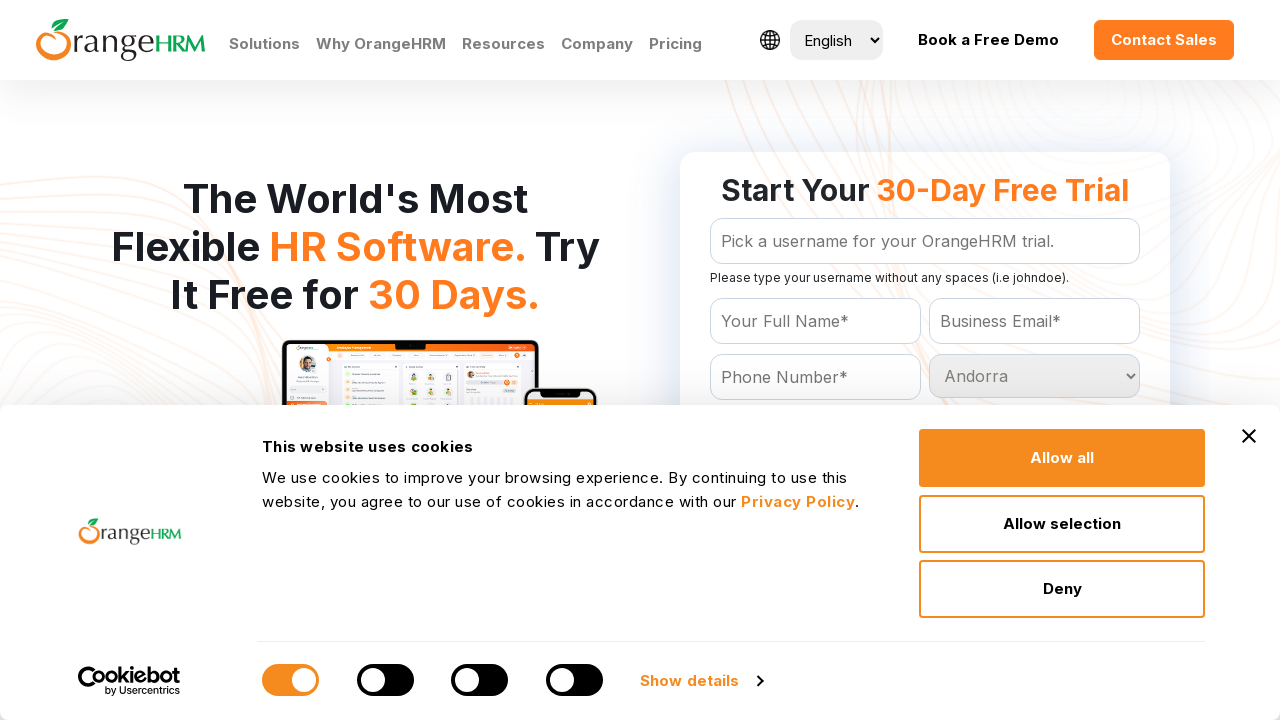

Waited 3 seconds before next selection
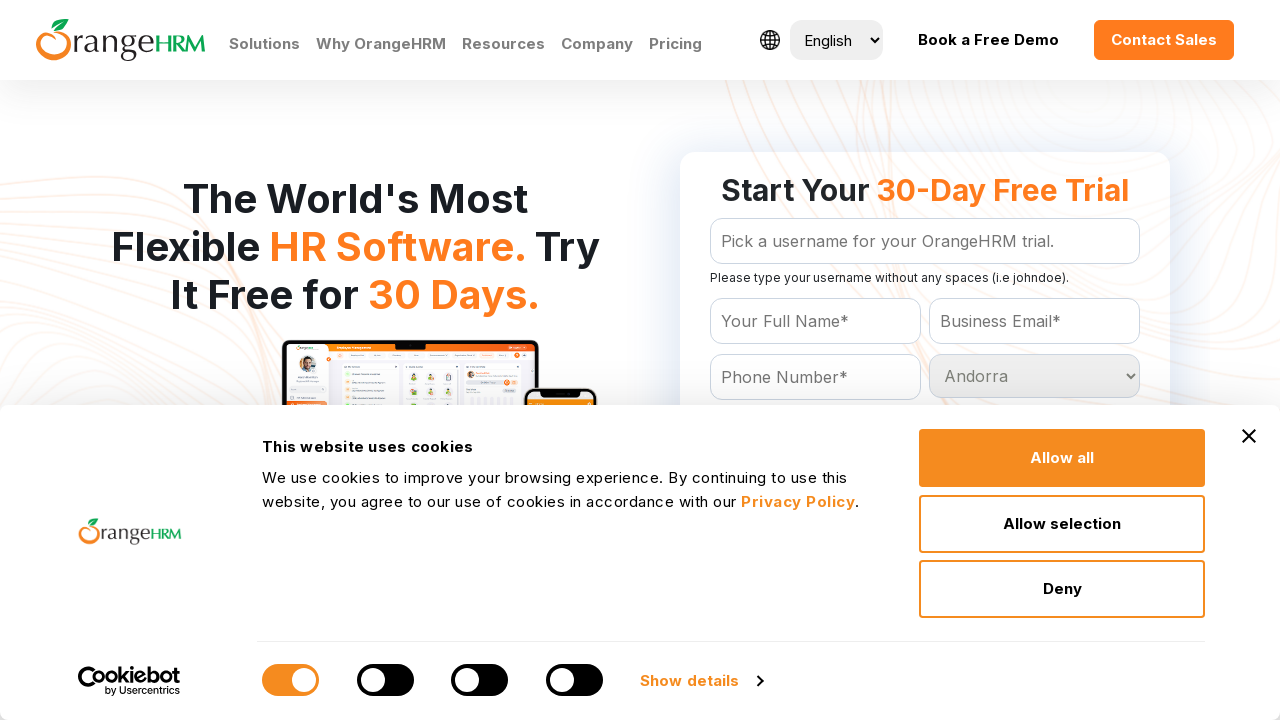

Selected Canada from dropdown by value attribute on #Form_getForm_Country
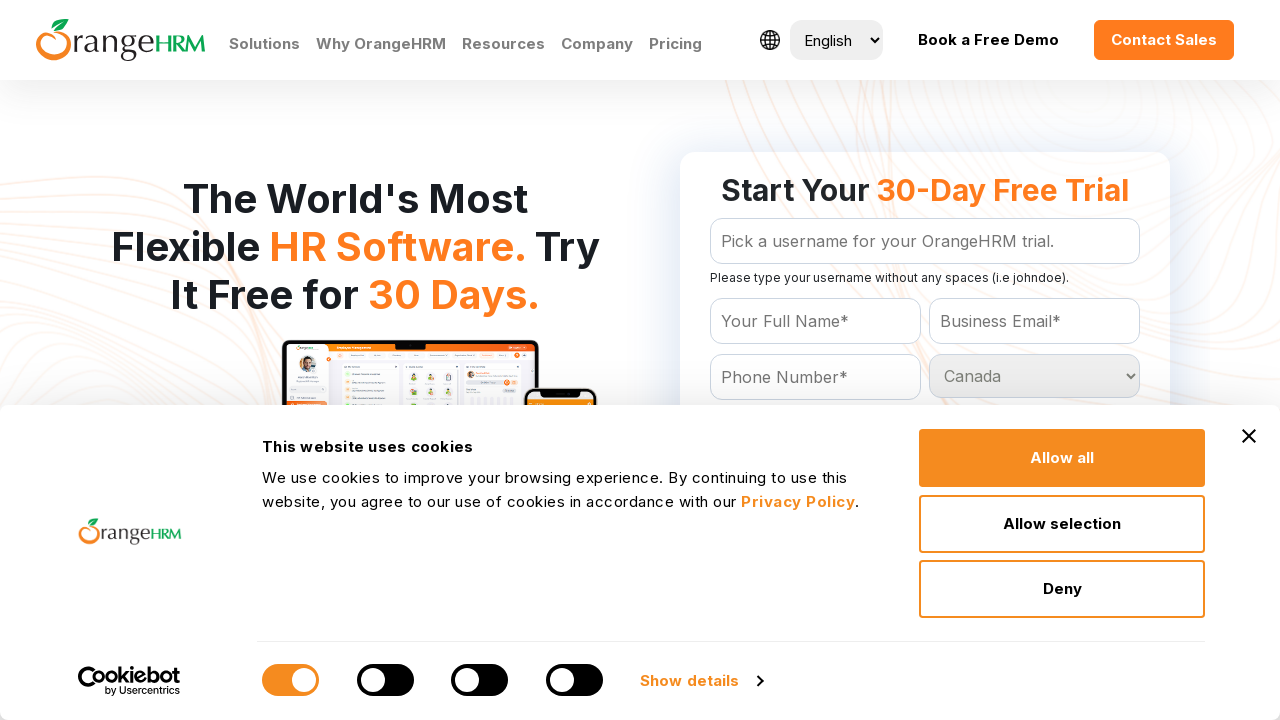

Waited 3 seconds before next selection
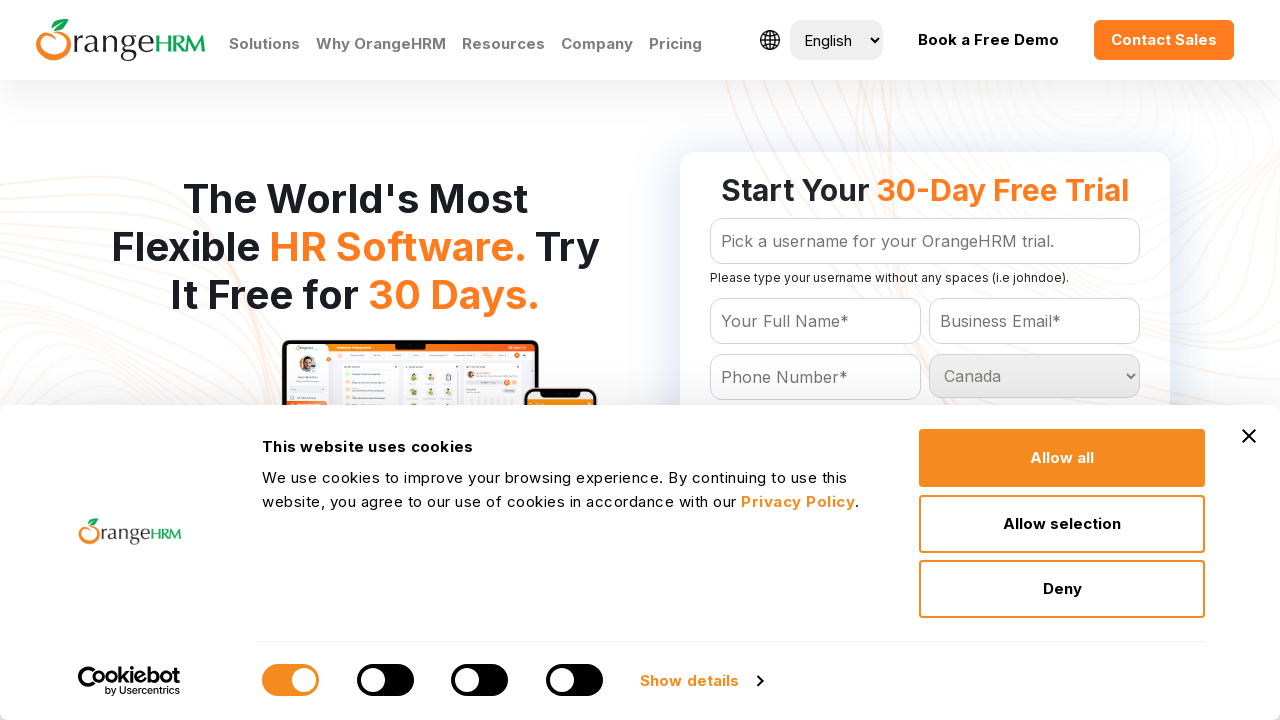

Selected Costa Rica from dropdown by visible text on #Form_getForm_Country
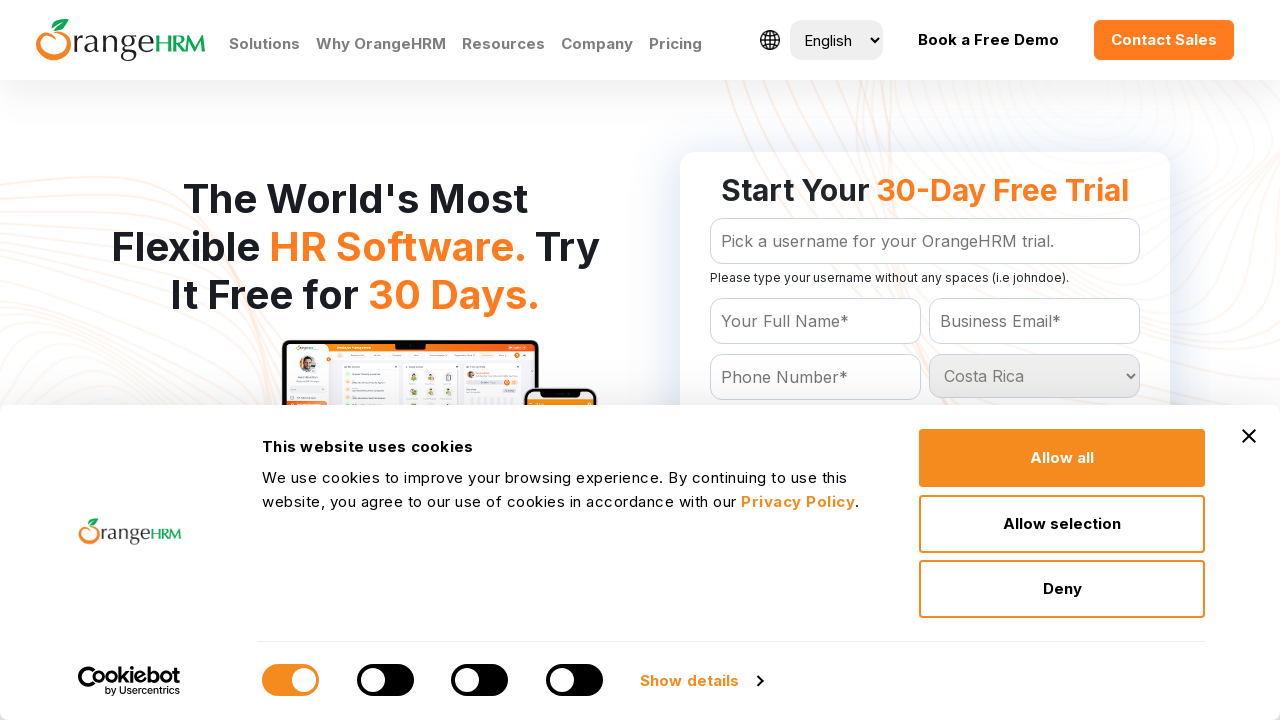

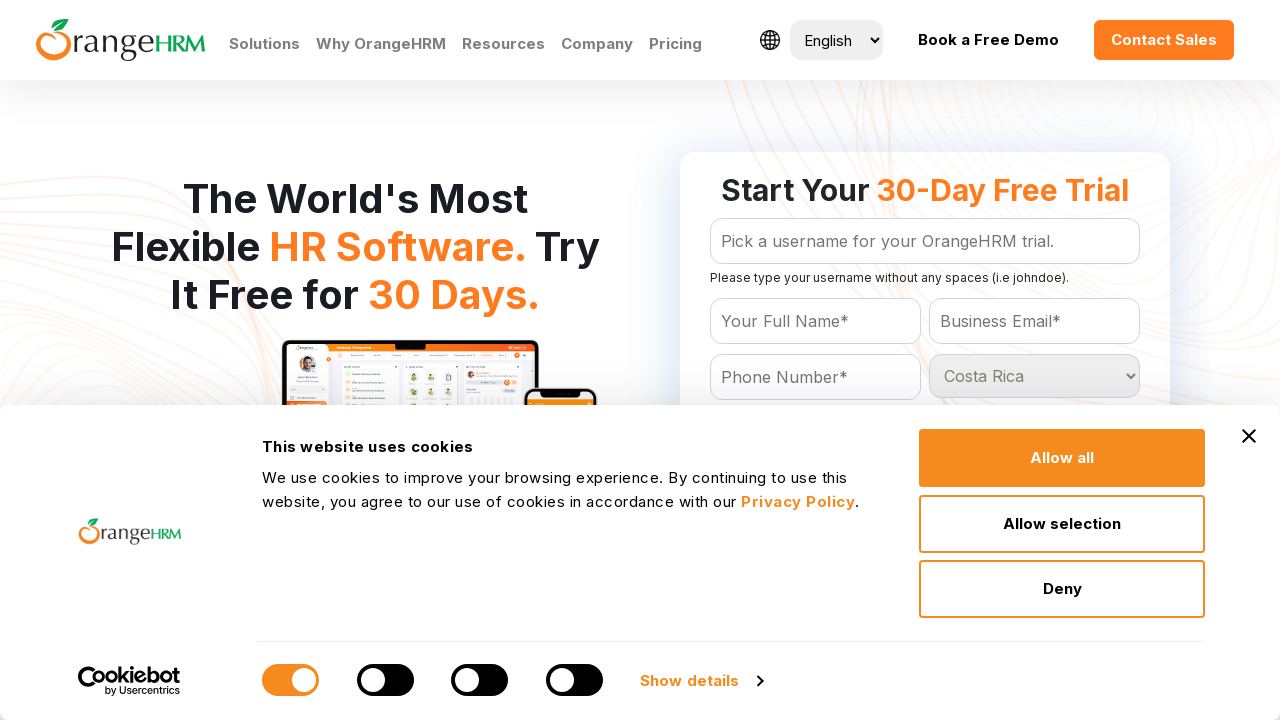